Tests multi-window handling by opening a new browser window, navigating to a different page to extract course information, then switching back to the original window to fill a form field with the extracted data.

Starting URL: https://rahulshettyacademy.com/angularpractice/

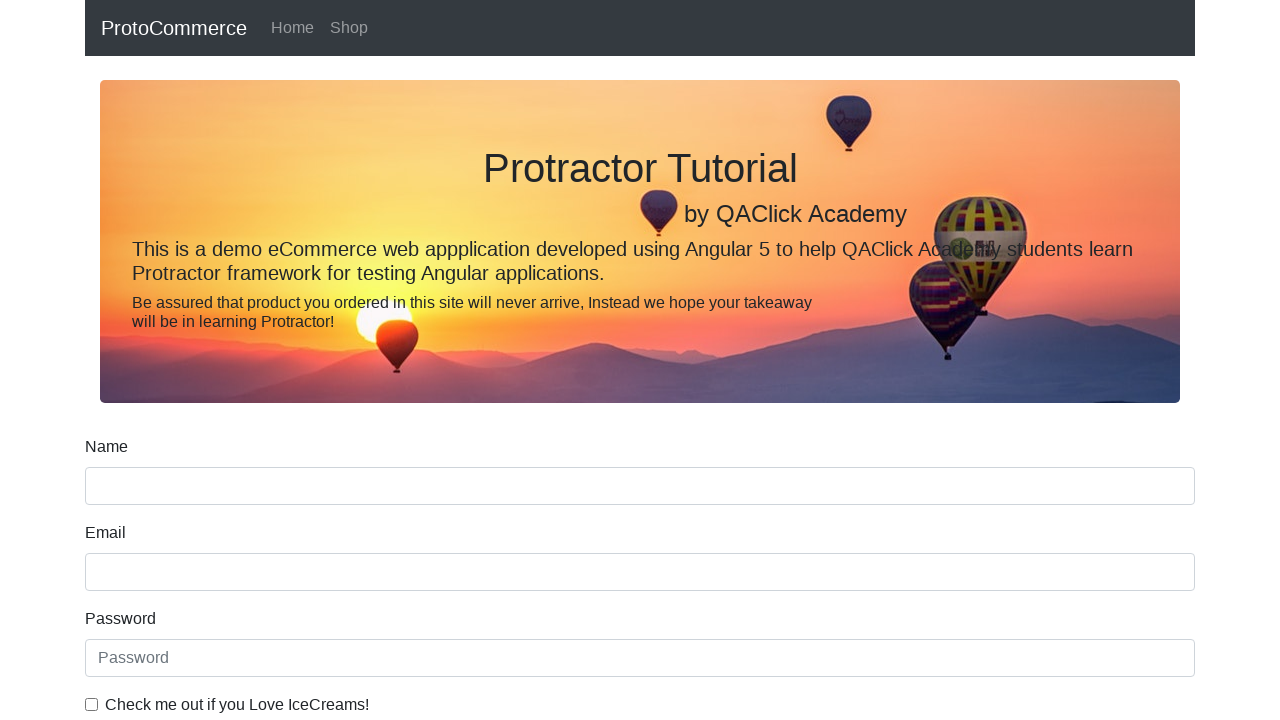

Opened a new browser window/tab
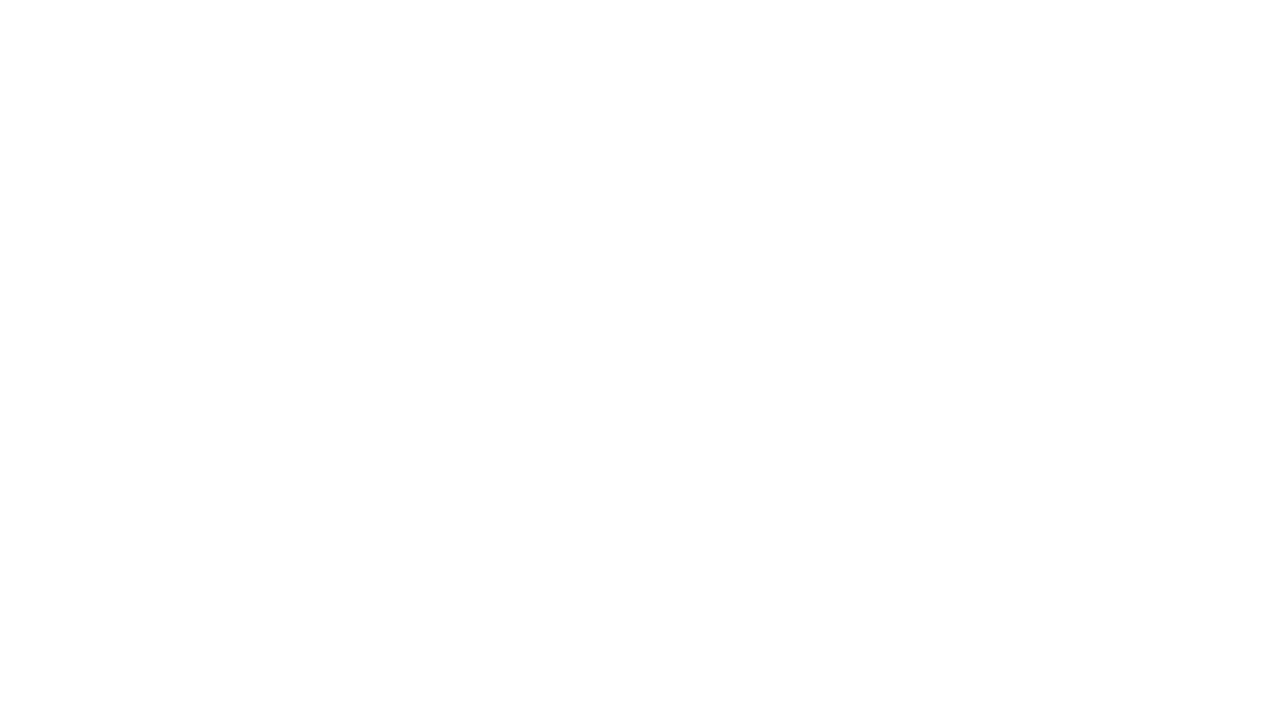

Navigated to https://rahulshettyacademy.com/ in new window
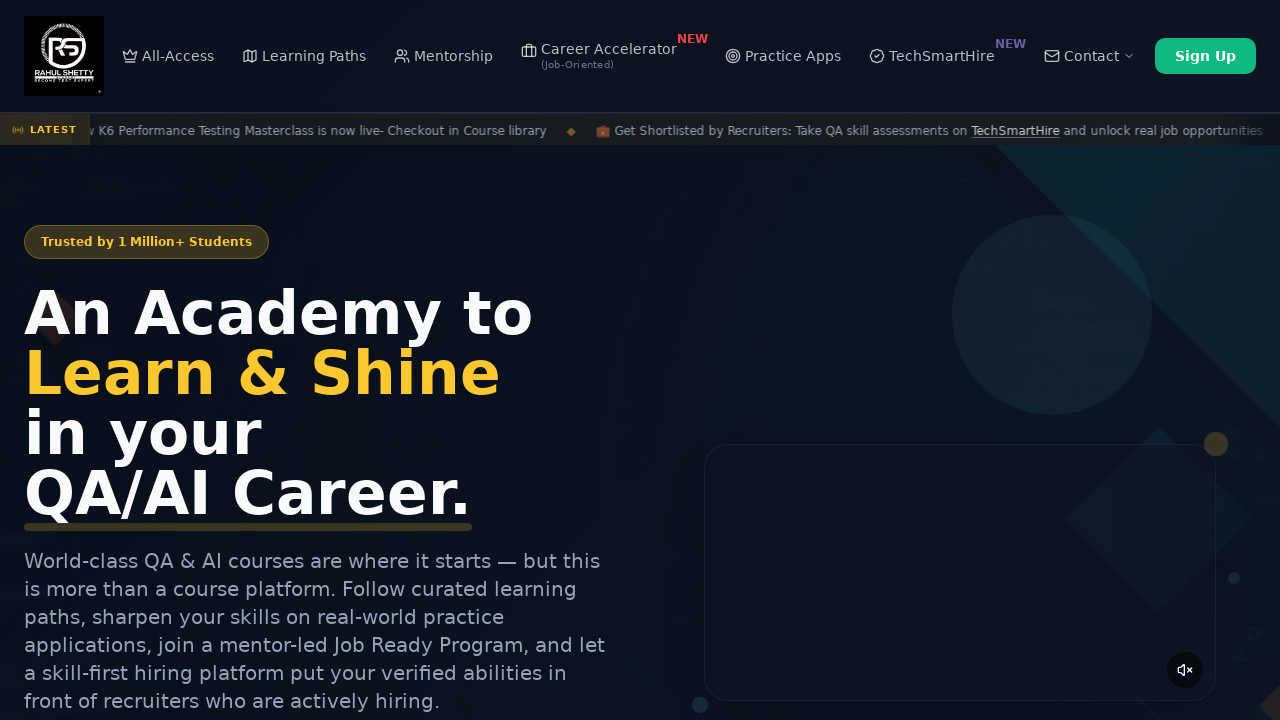

Course links loaded on the page
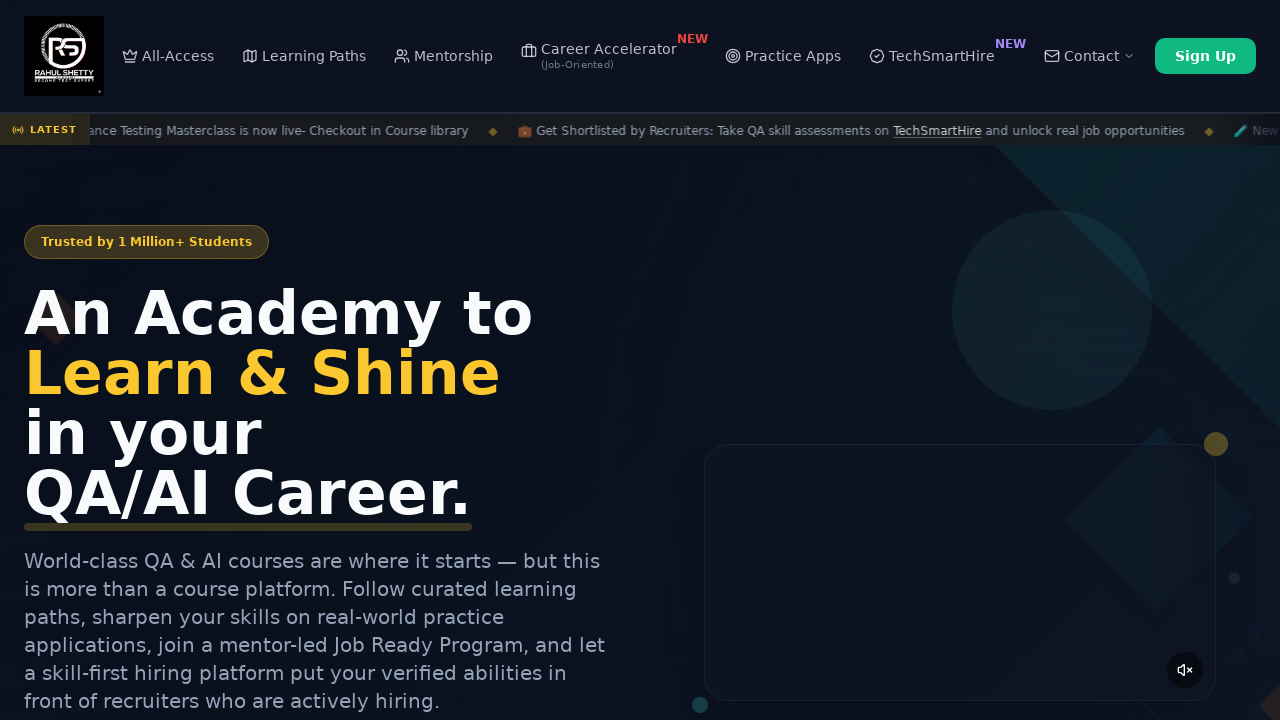

Located course link elements
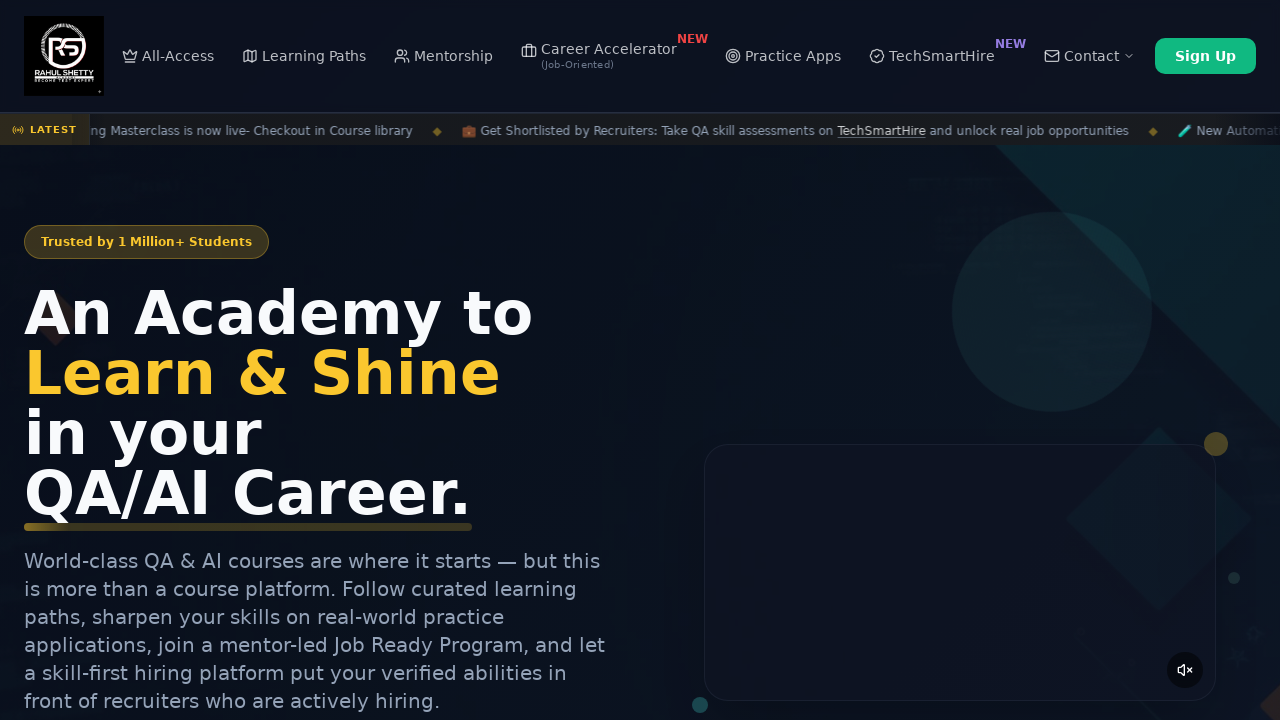

Extracted course name from second link: Playwright Testing
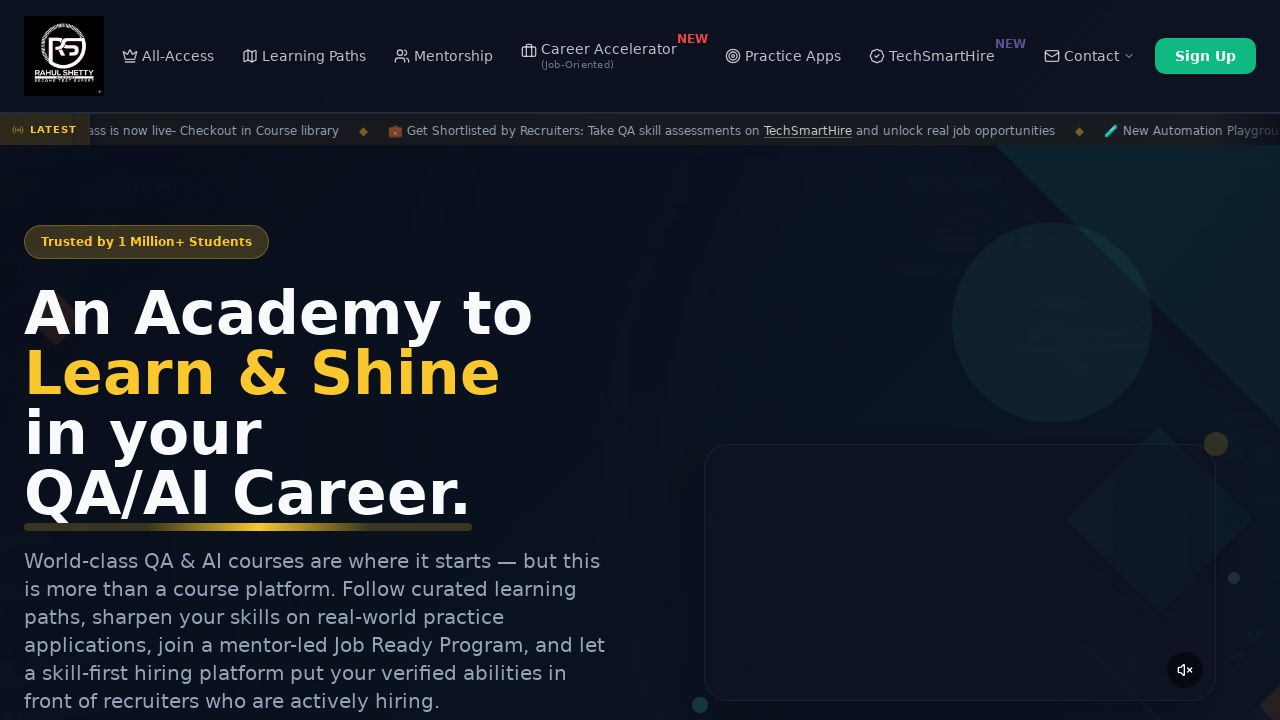

Switched back to original window and filled name field with 'Playwright Testing' on [name='name']
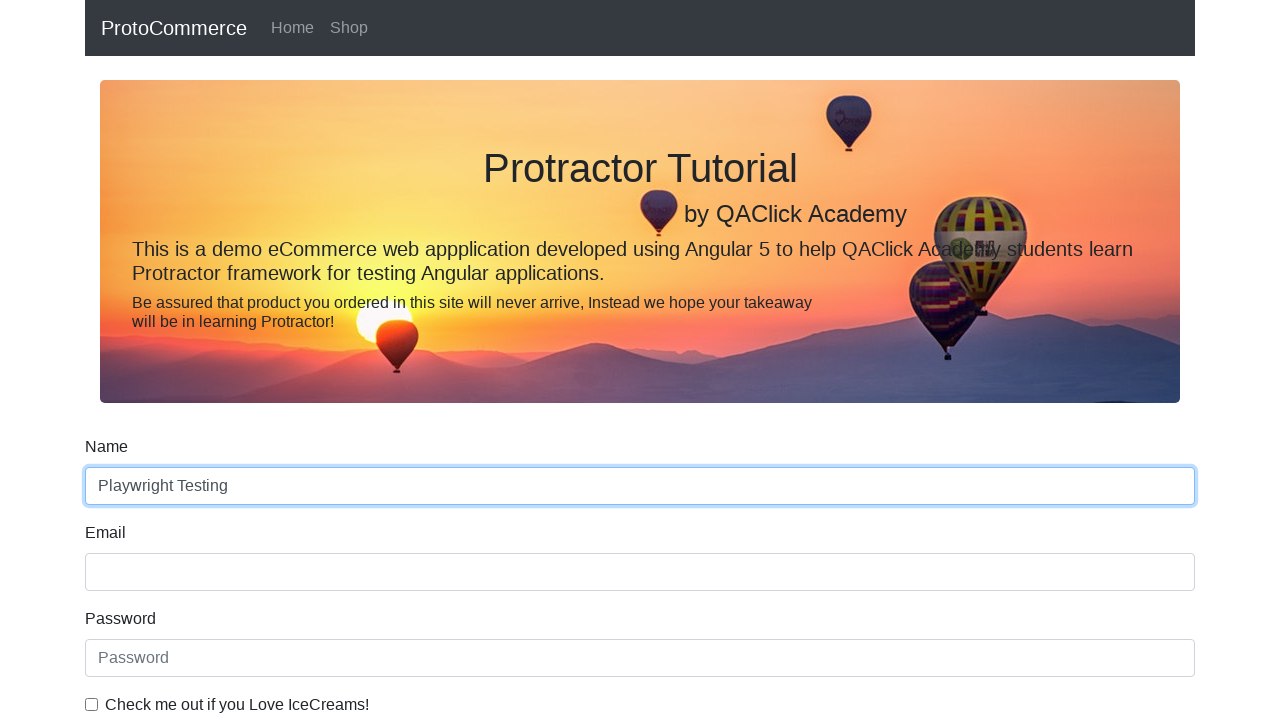

Waited 500ms to ensure form field value was entered
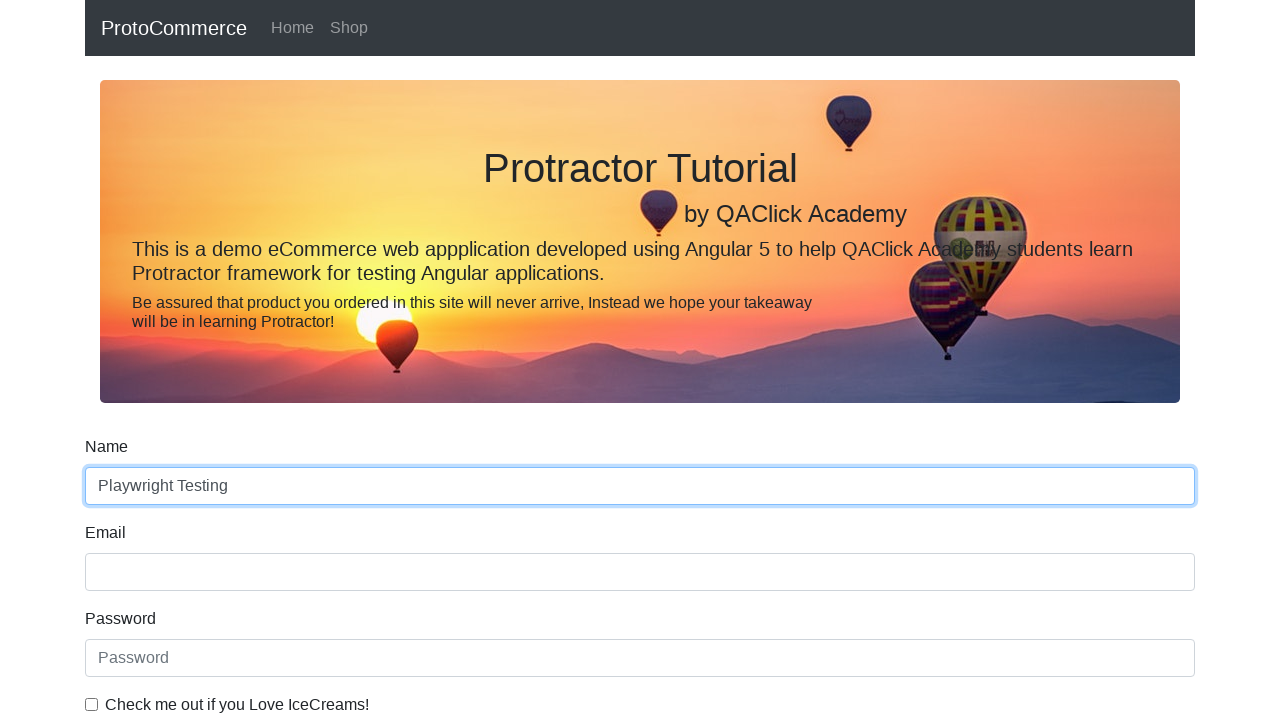

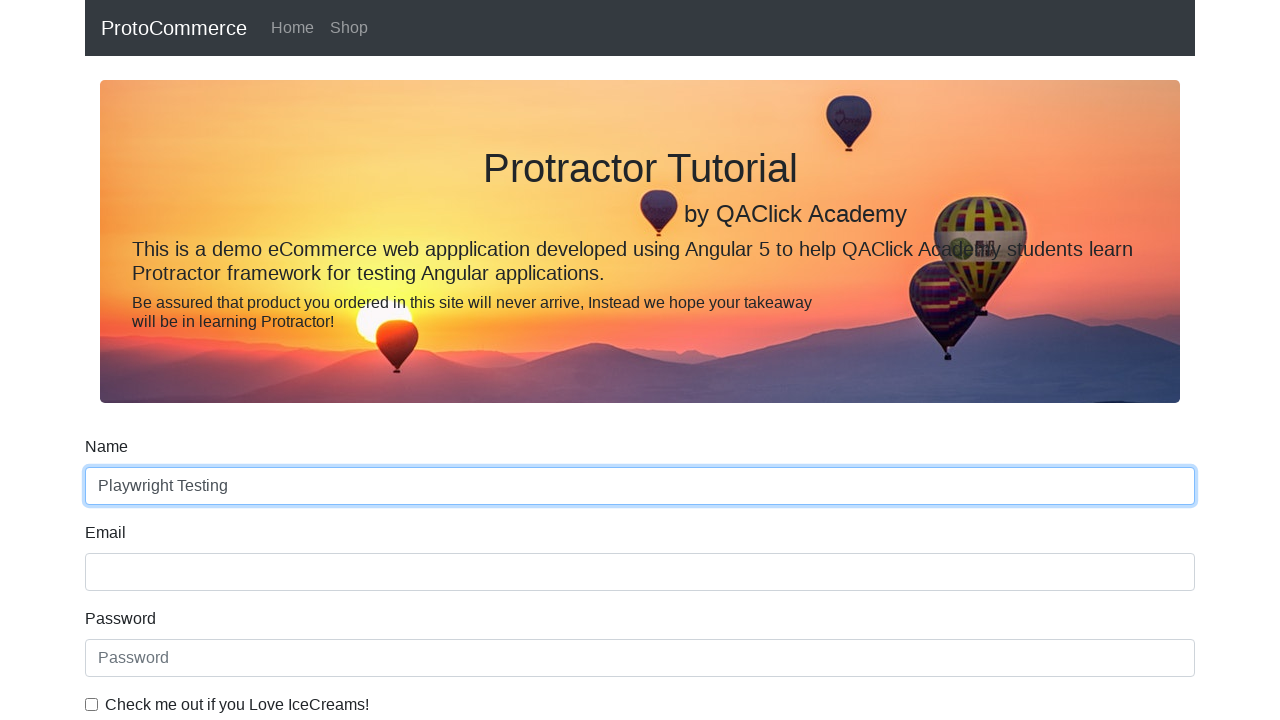